Navigates to Cypress example site, clicks on 'type' link, verifies URL includes '/commands/actions', and fills an email input field

Starting URL: https://example.cypress.io

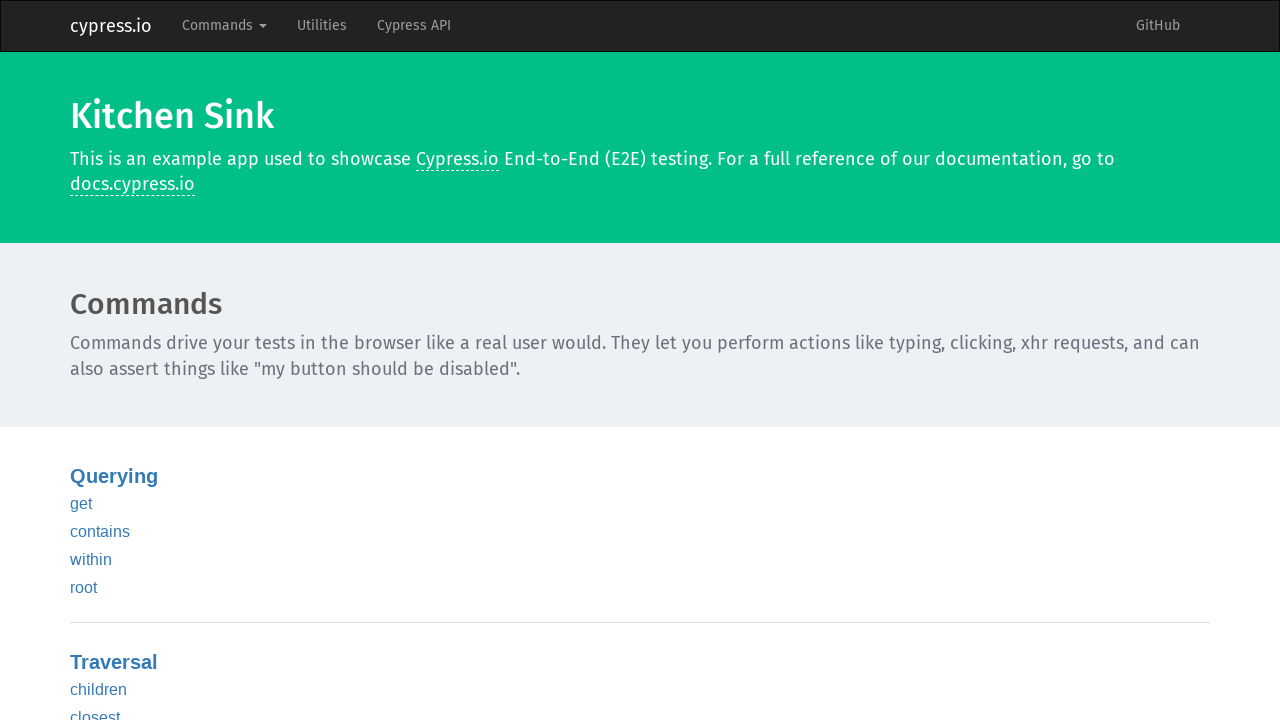

Clicked on 'type' link at (85, 361) on text=type
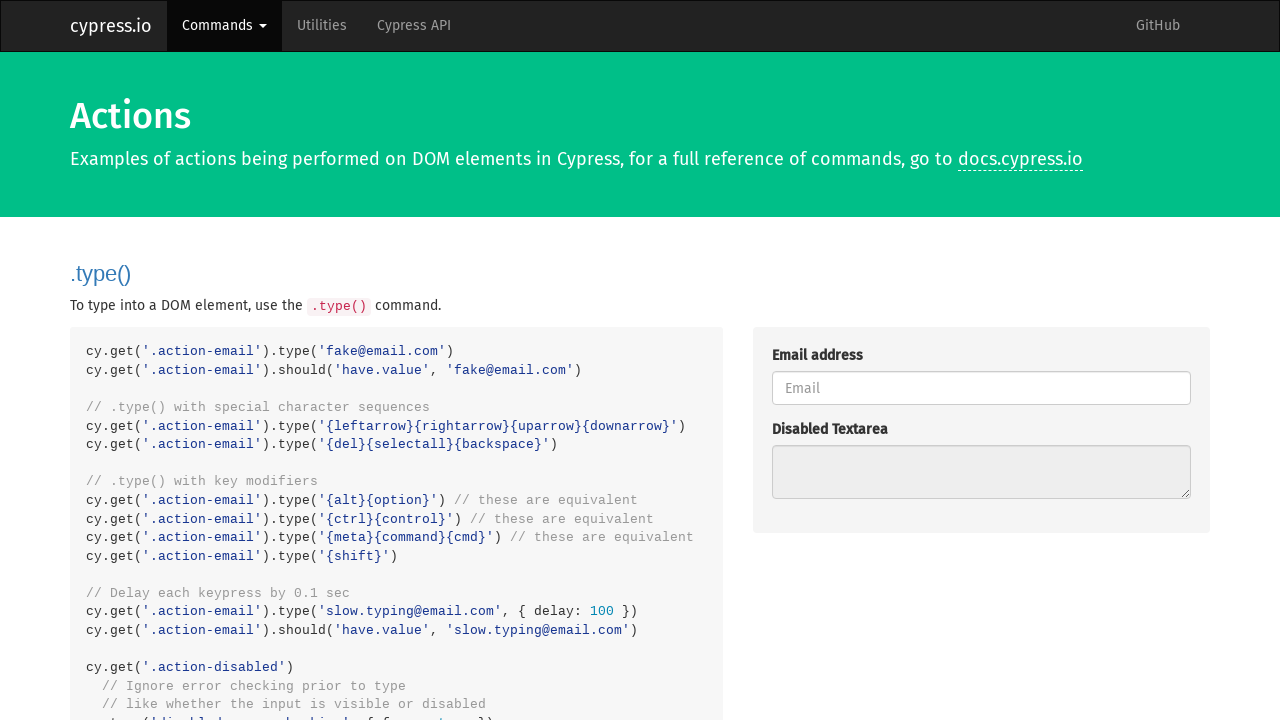

Verified URL includes '/commands/actions'
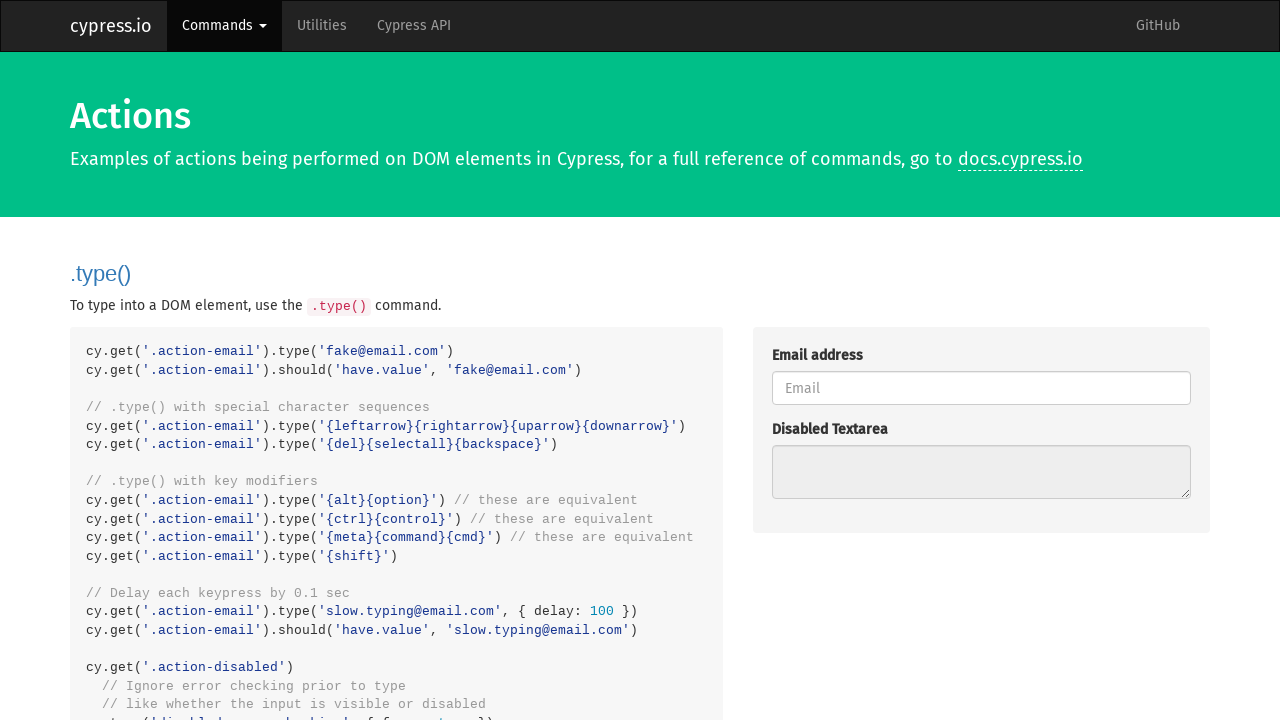

Filled email input field with 'fake@email.com' on .action-email
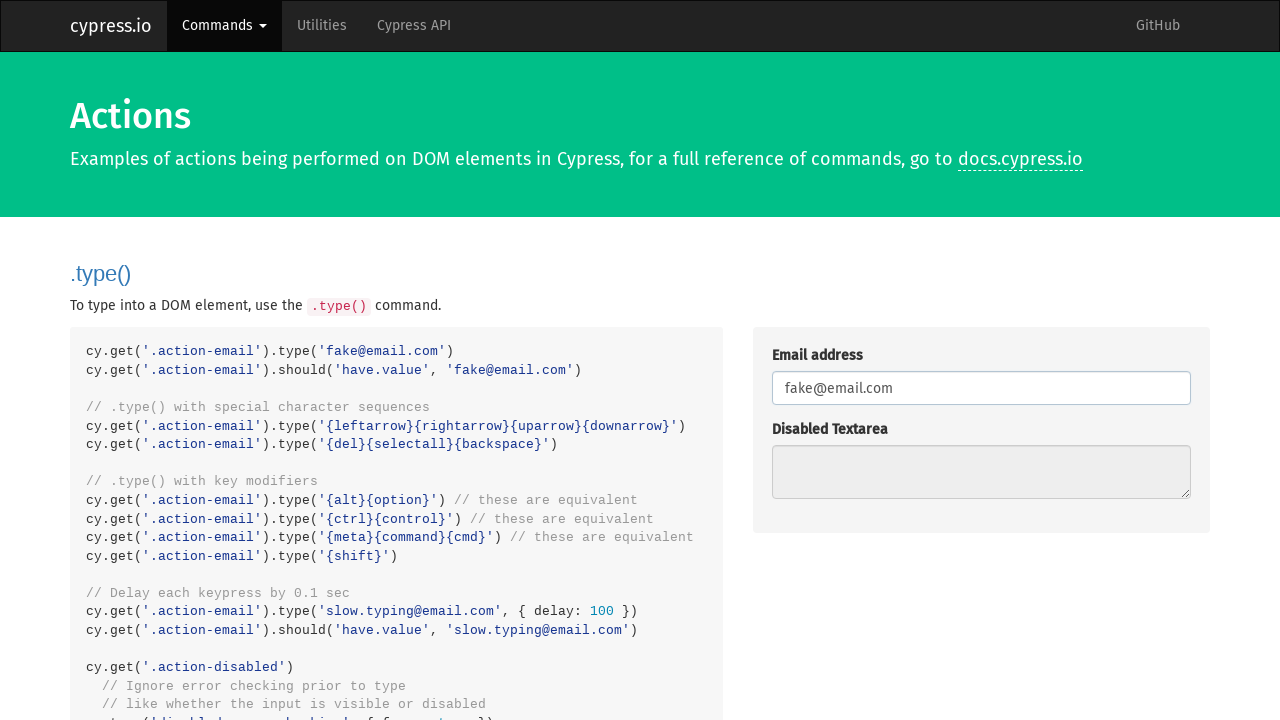

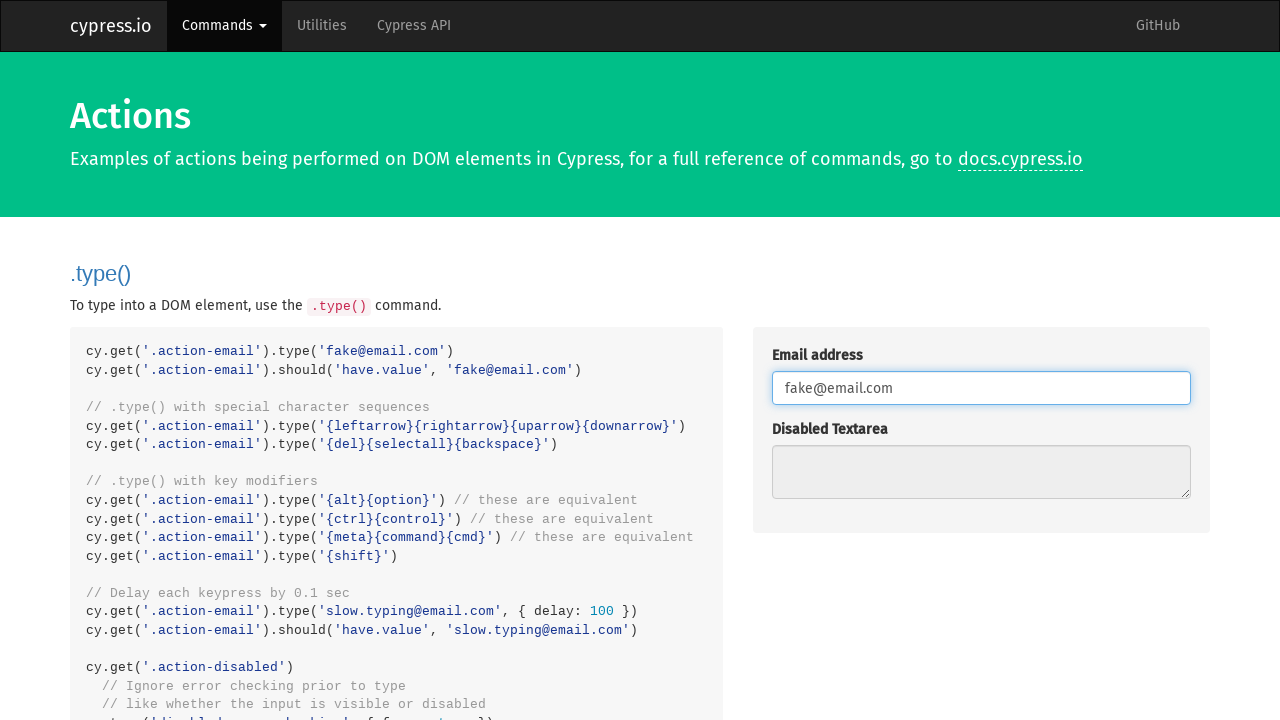